Simple test that navigates to the Airalo website homepage and verifies it loads

Starting URL: https://www.airalo.com/

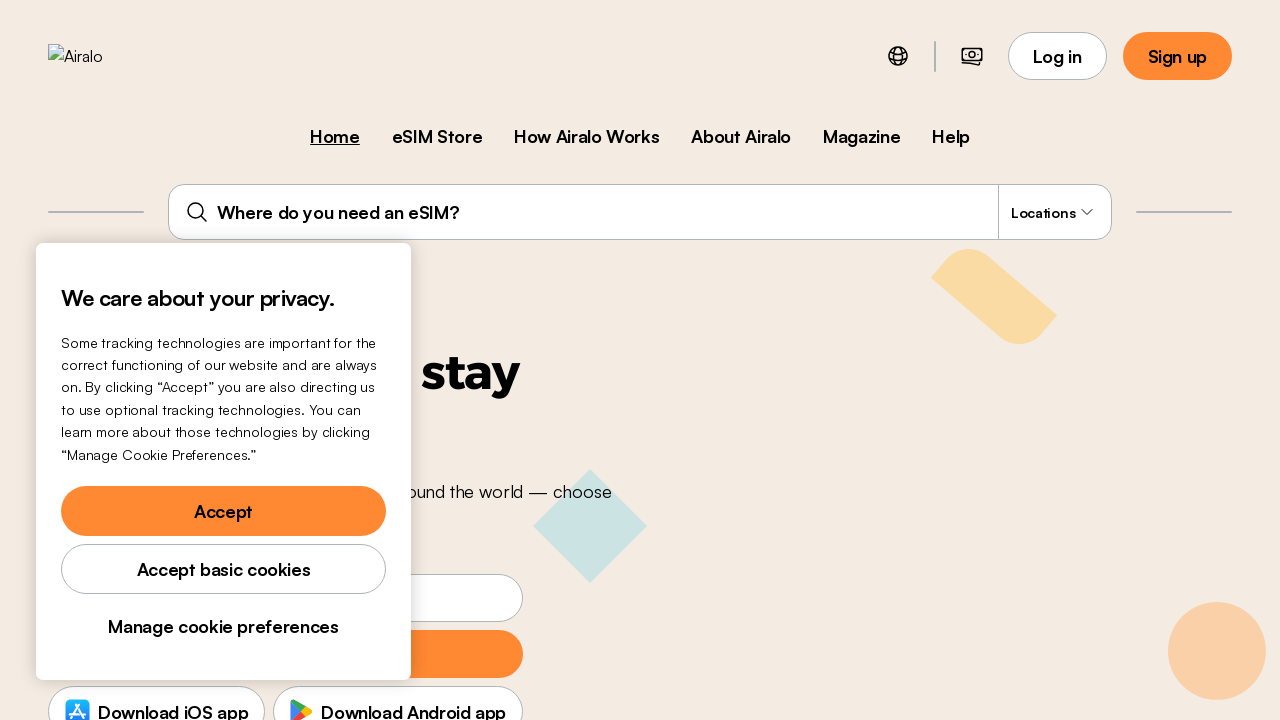

Waited for page DOM to fully load
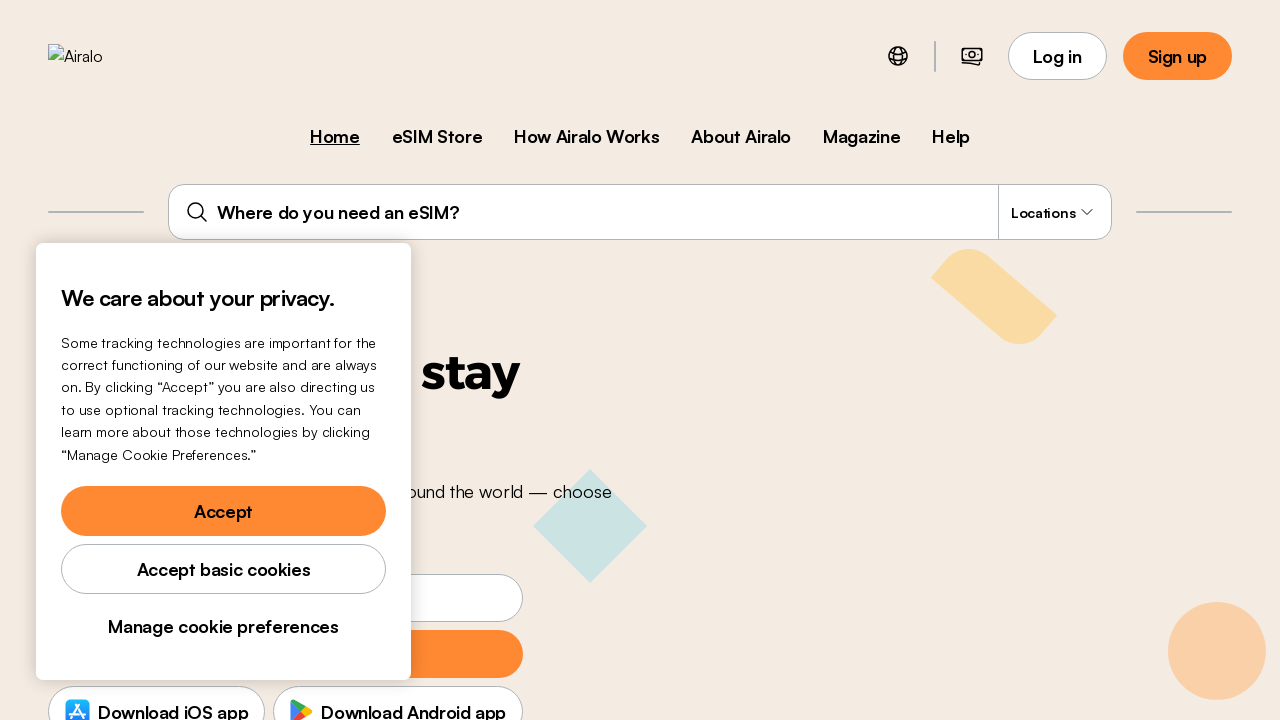

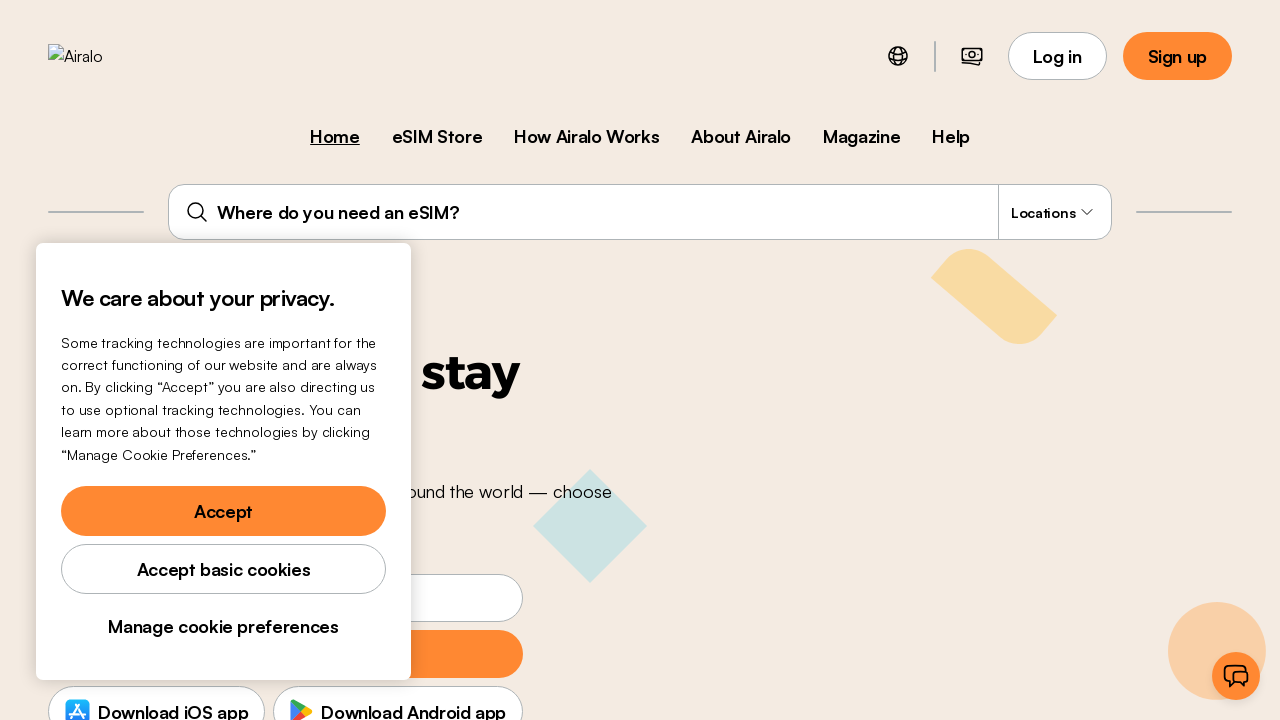